Navigates to the Swoop.ge website and clicks on the movie section link

Starting URL: https://www.swoop.ge

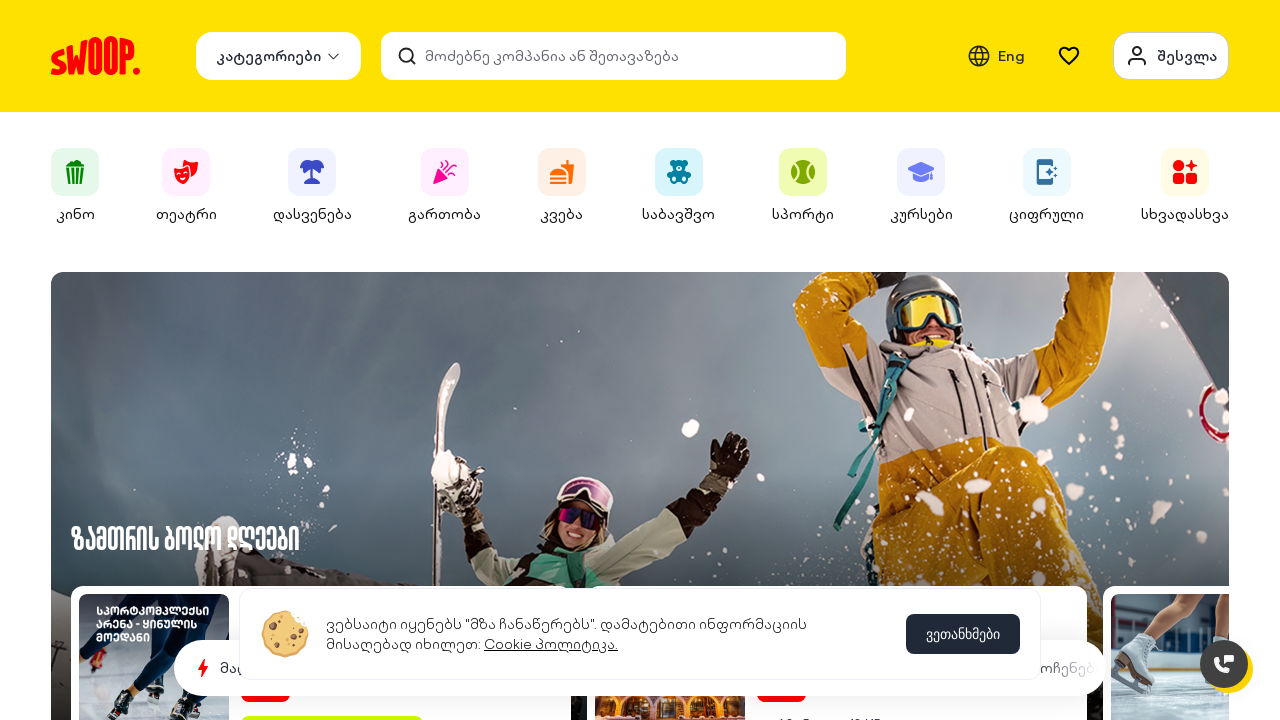

Navigated to https://www.swoop.ge
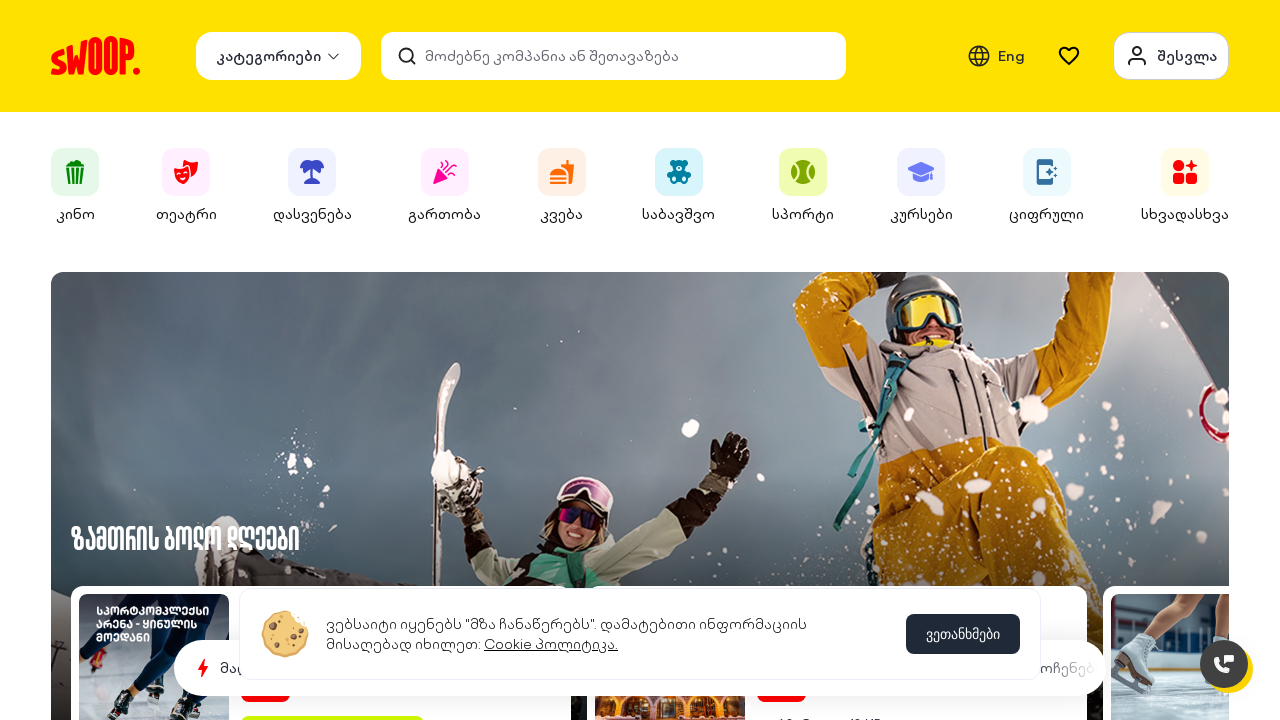

Clicked on the movie section link (კინო) at (75, 186) on a:has-text("კინო")
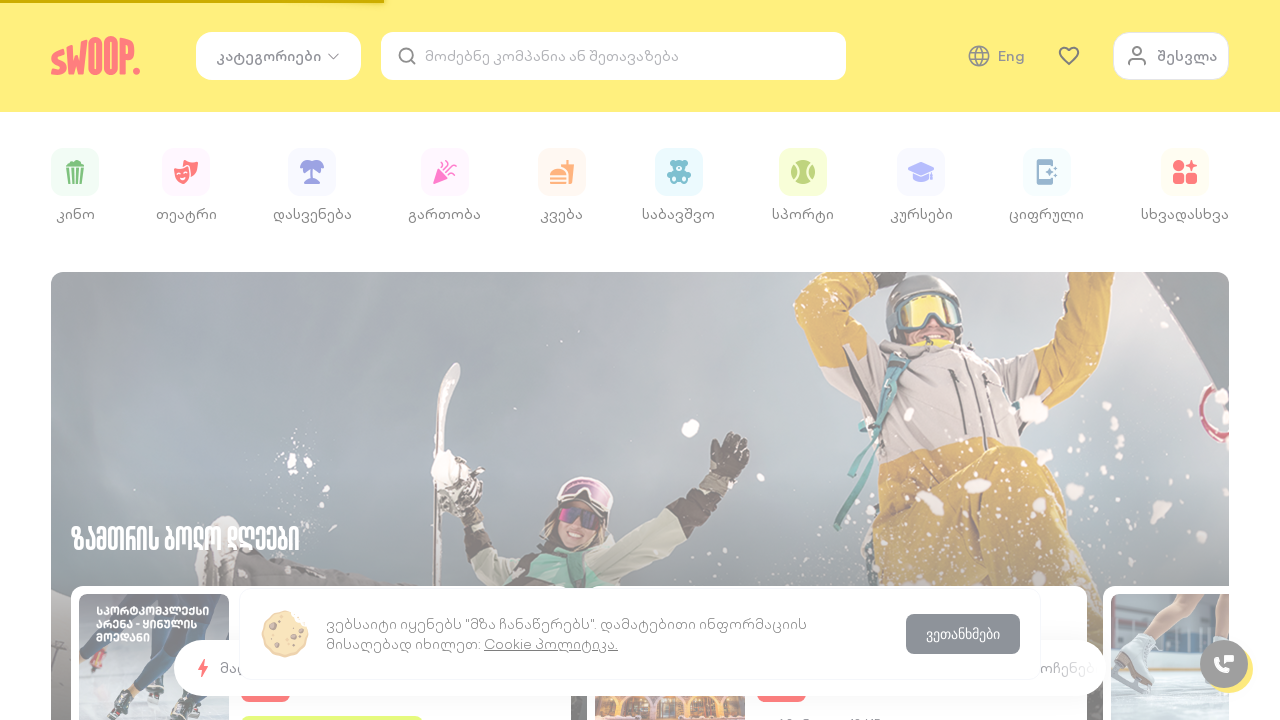

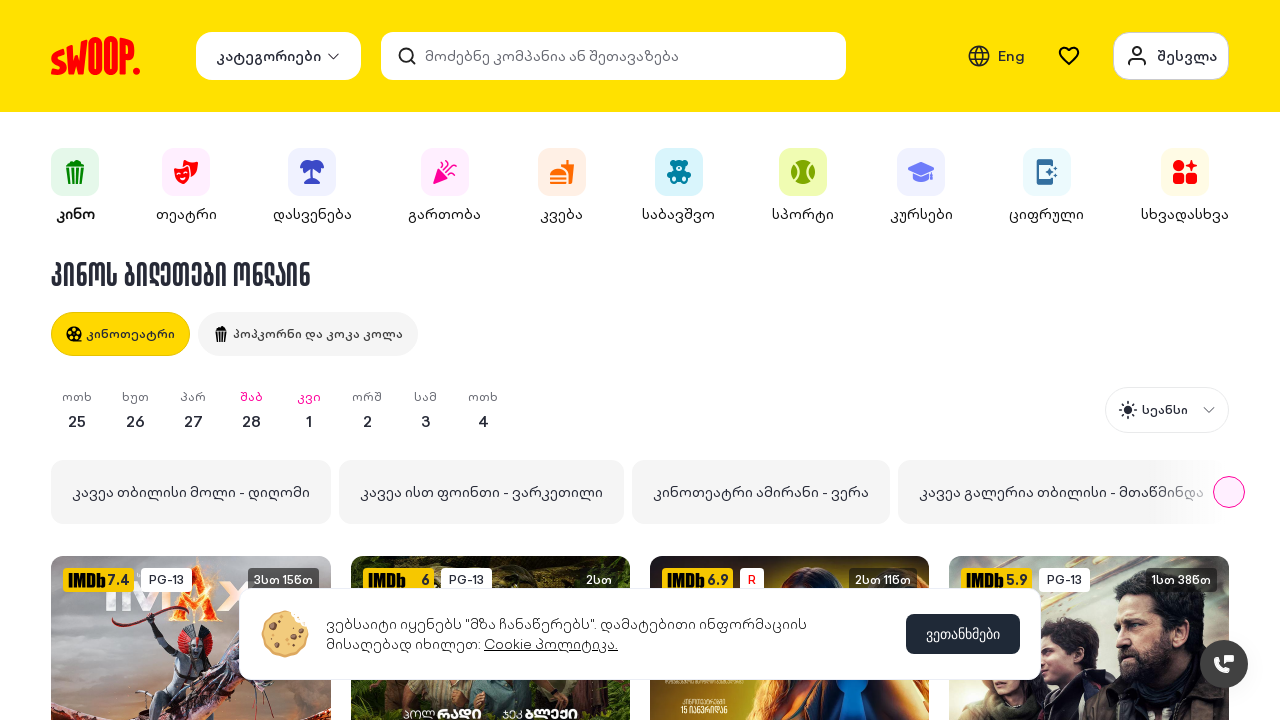